Navigates to the DemoQA automation practice form page and clicks on the Elements section in the sidebar

Starting URL: https://demoqa.com/automation-practice-form/

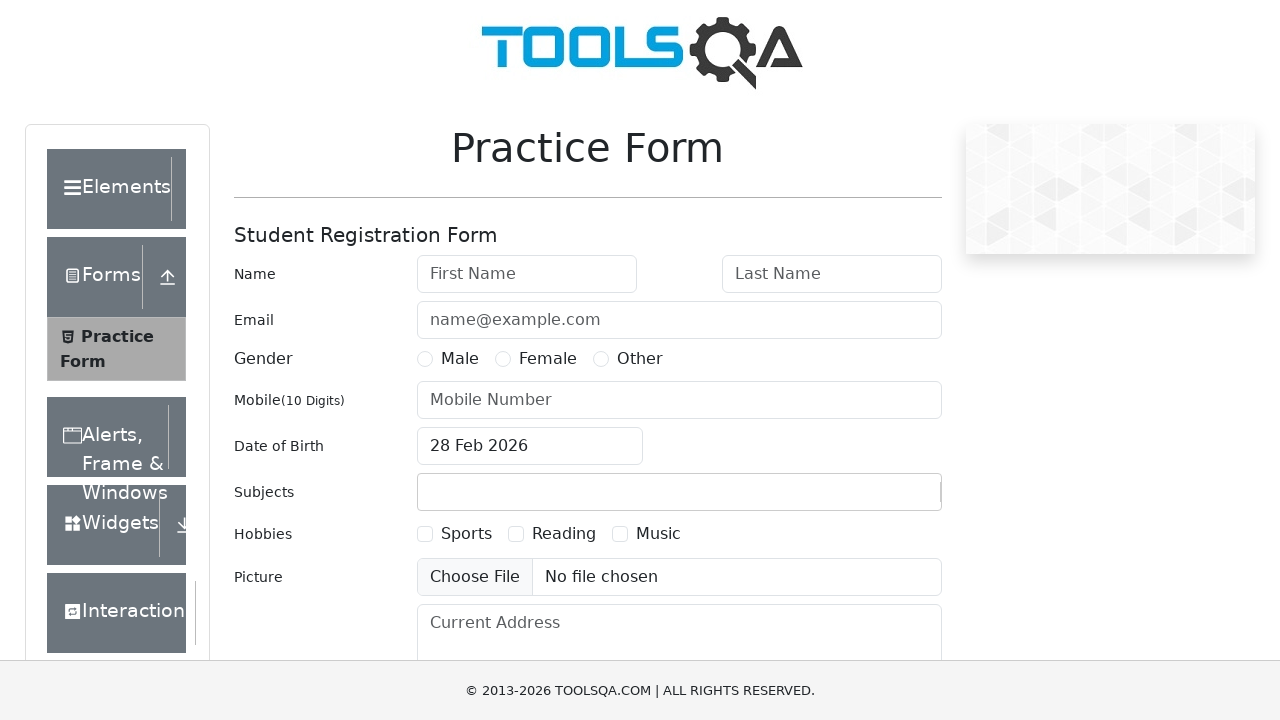

Clicked on Elements section in the sidebar at (109, 189) on xpath=//div[text()='Elements']
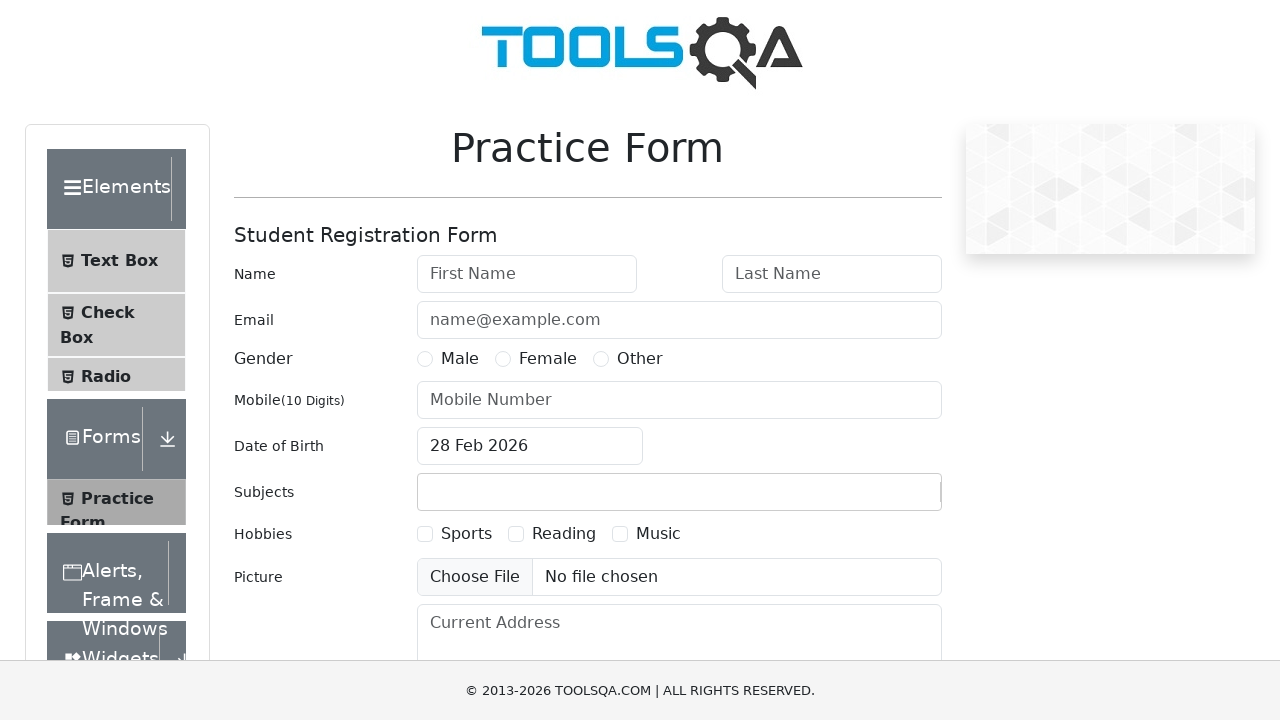

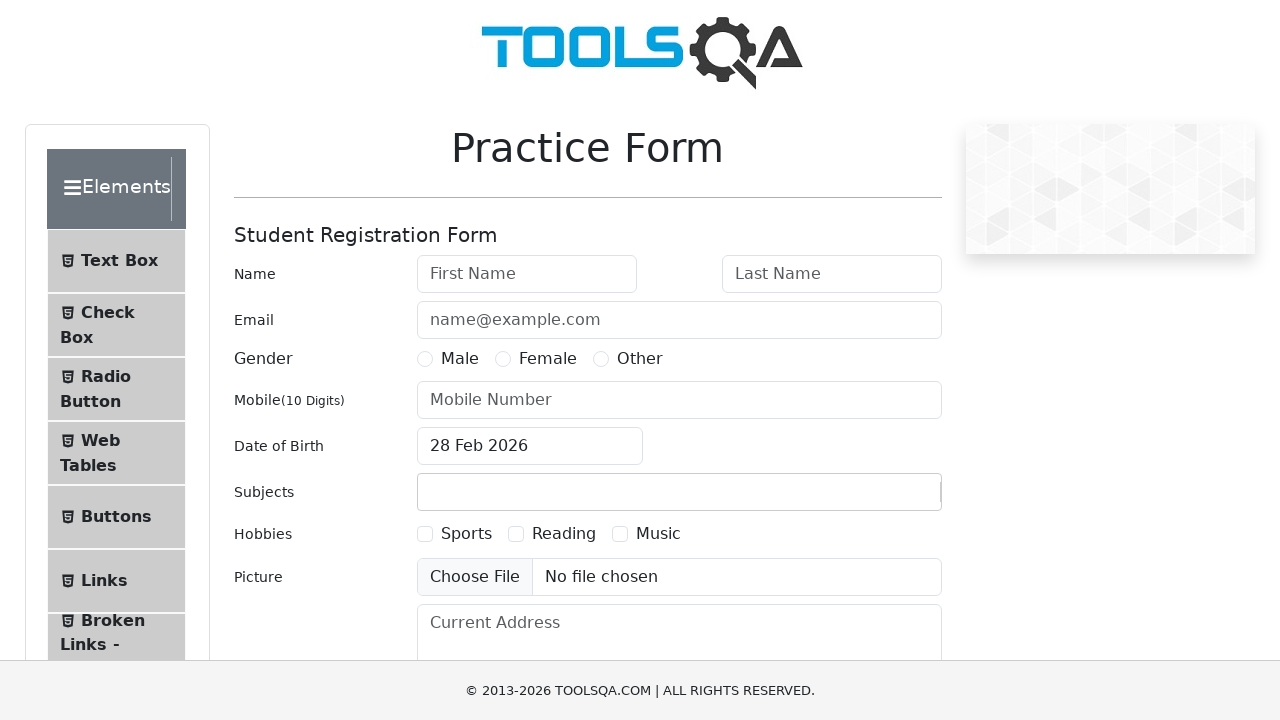